Navigates to Sauce Labs open source page and waits for full page content

Starting URL: https://opensource.saucelabs.com/

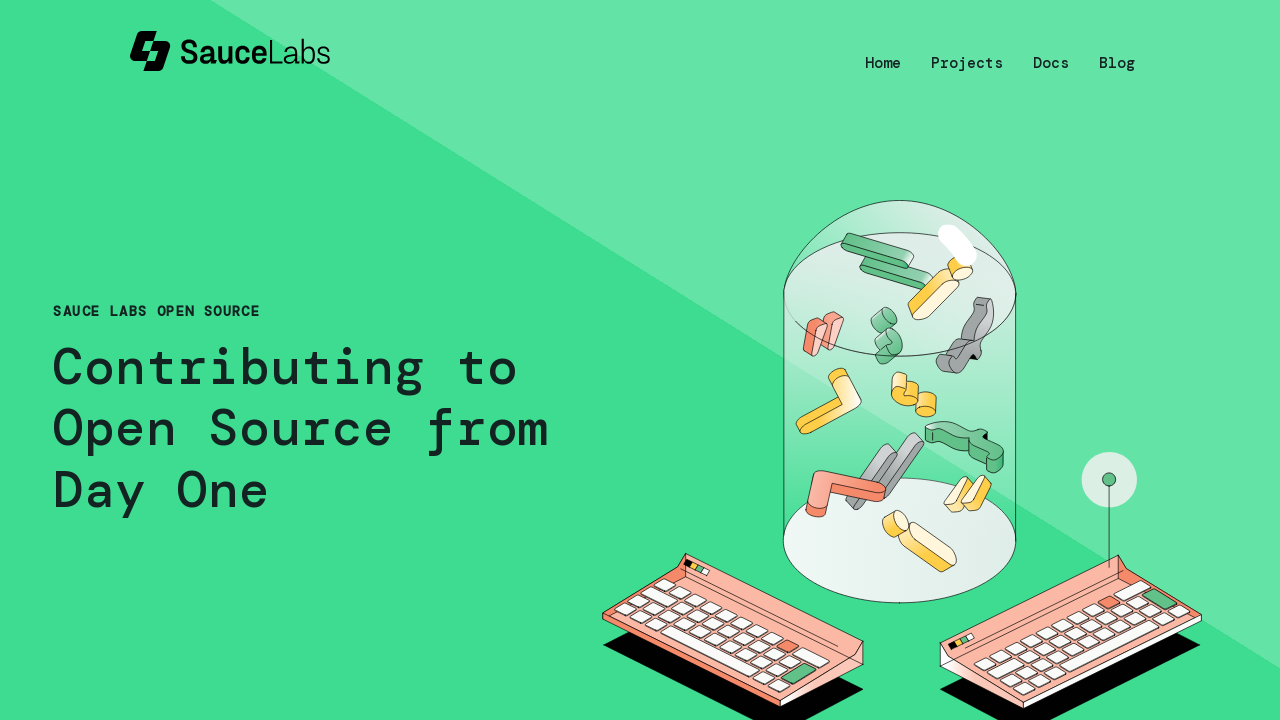

Navigated to Sauce Labs open source page
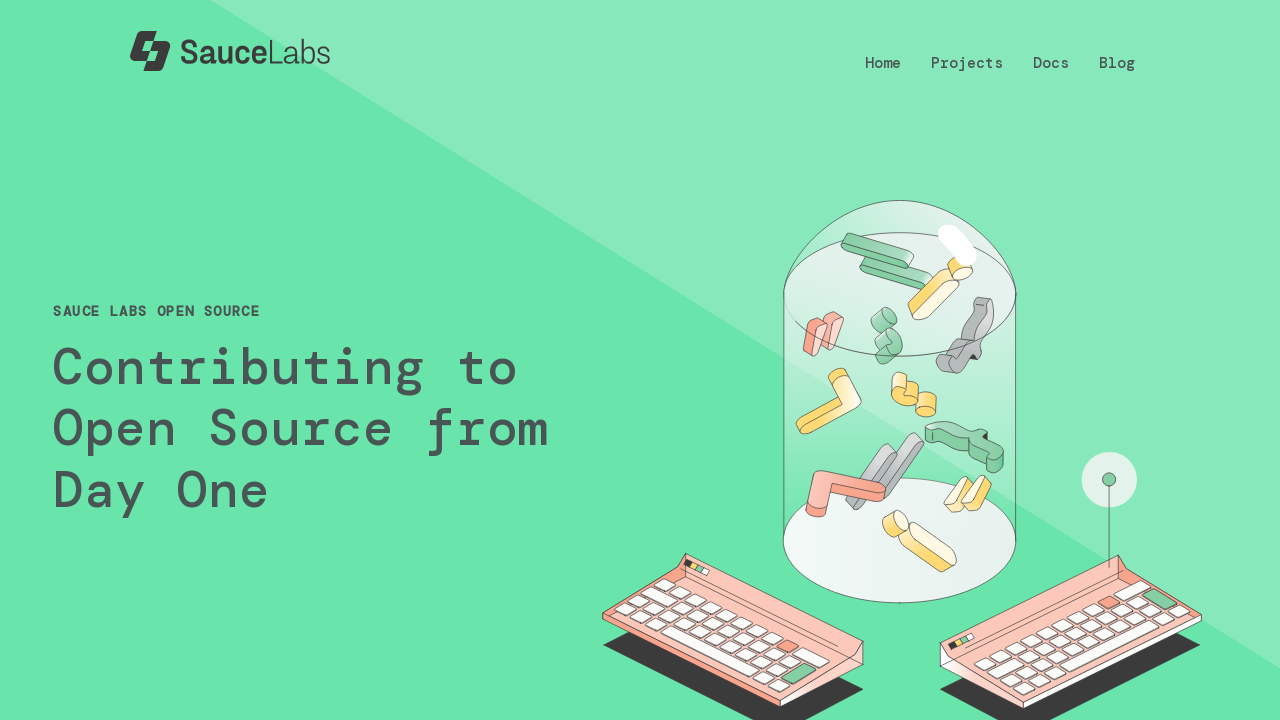

Page fully loaded and network became idle
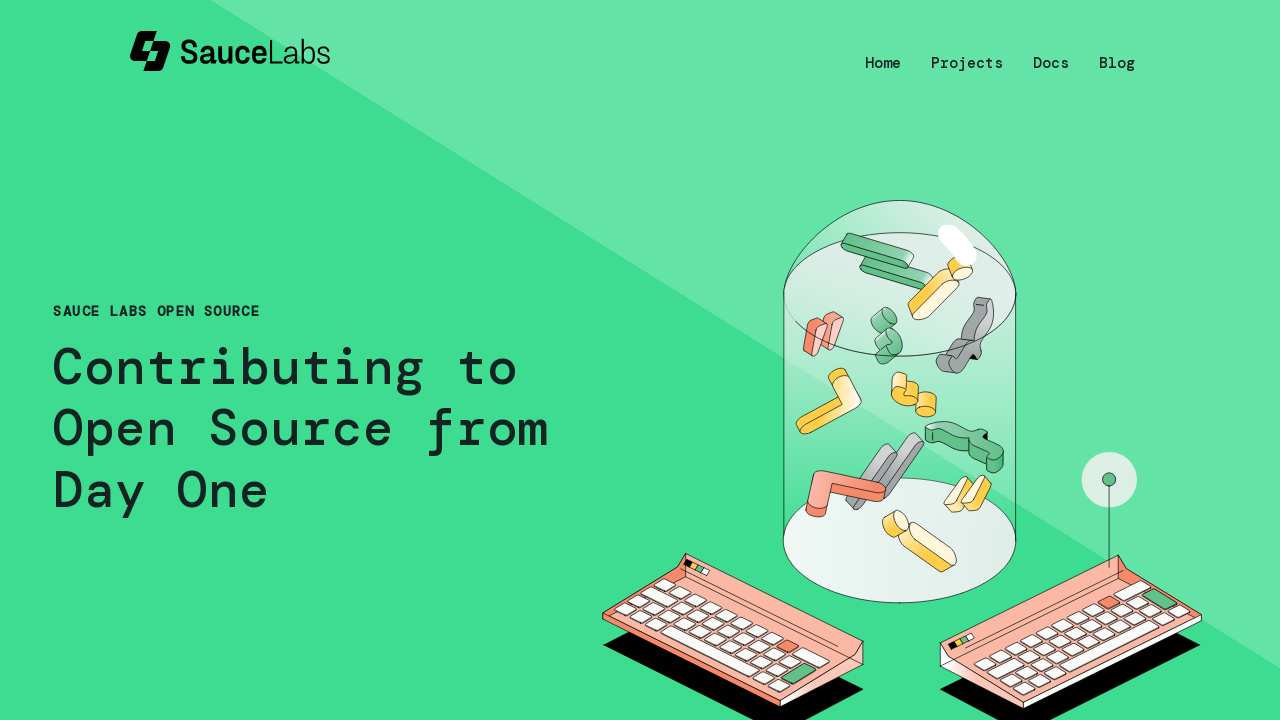

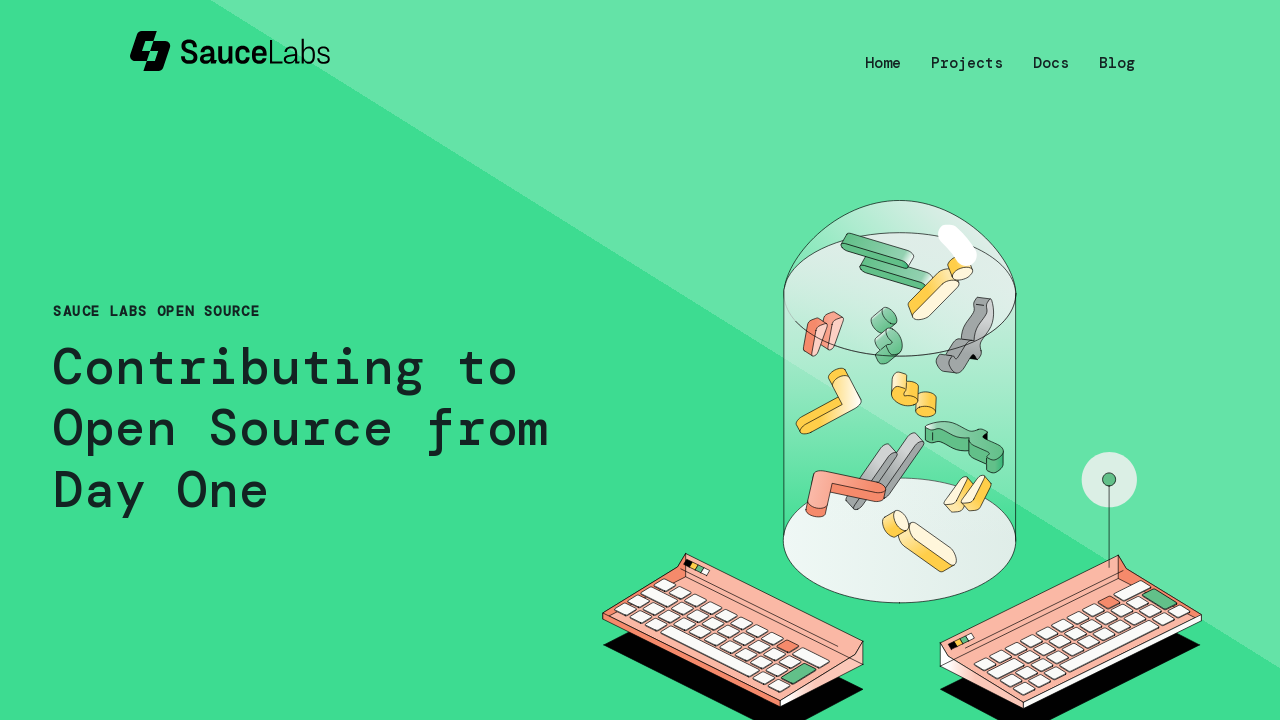